Tests drag and drop functionality on jQueryUI demo page by dragging an element and dropping it onto a target element using the dragAndDrop action.

Starting URL: https://jqueryui.com/droppable/

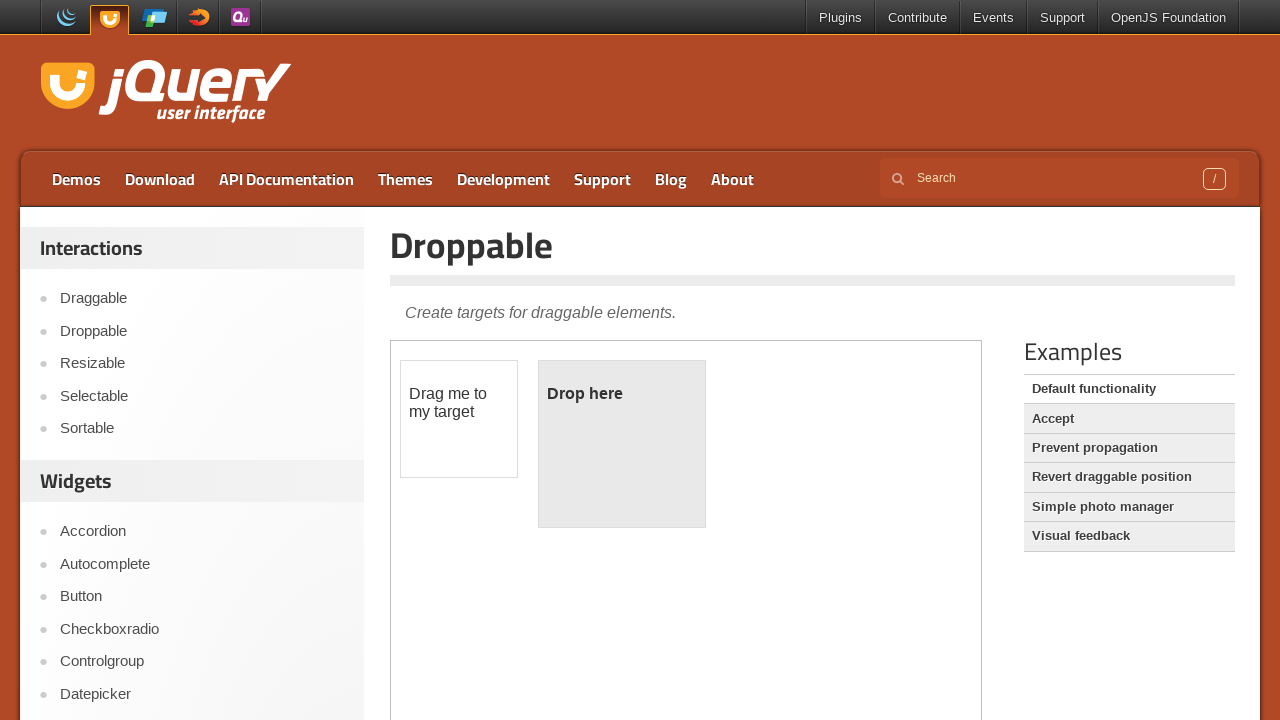

Located the demo iframe containing drag and drop elements
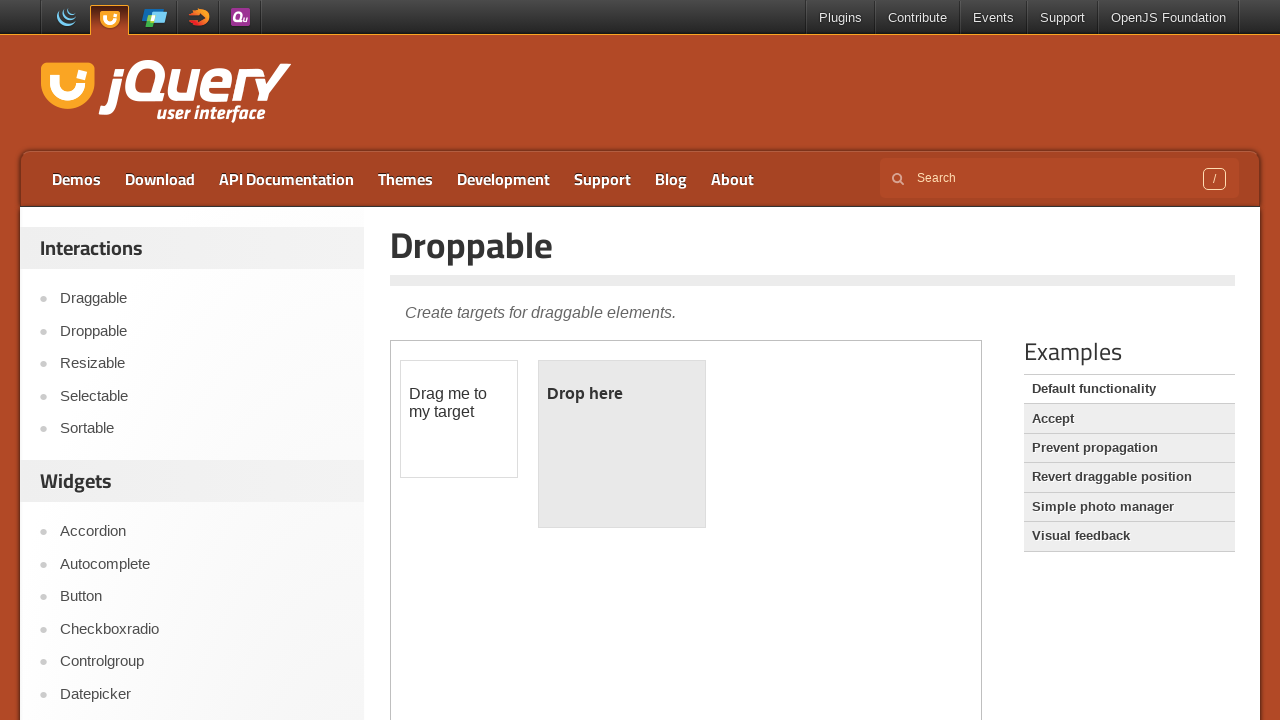

Located the draggable element (#draggable) in the iframe
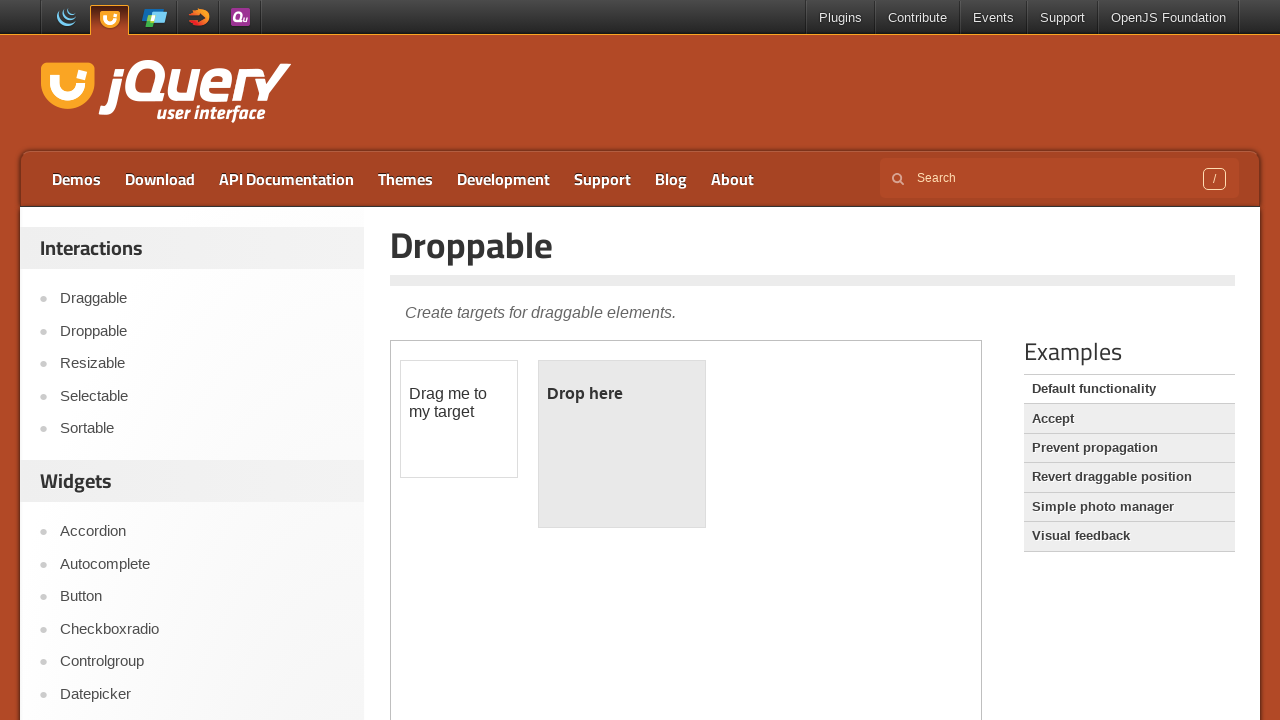

Located the droppable target element (#droppable) in the iframe
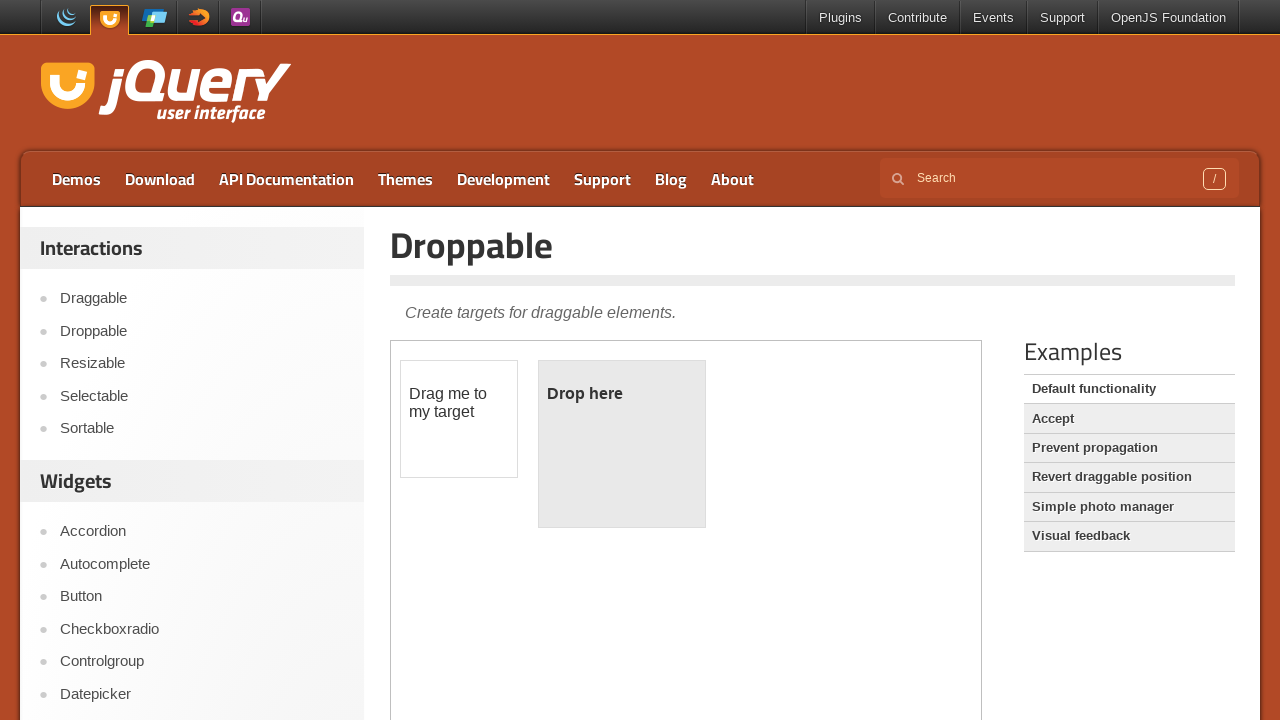

Dragged the draggable element onto the droppable target element at (622, 444)
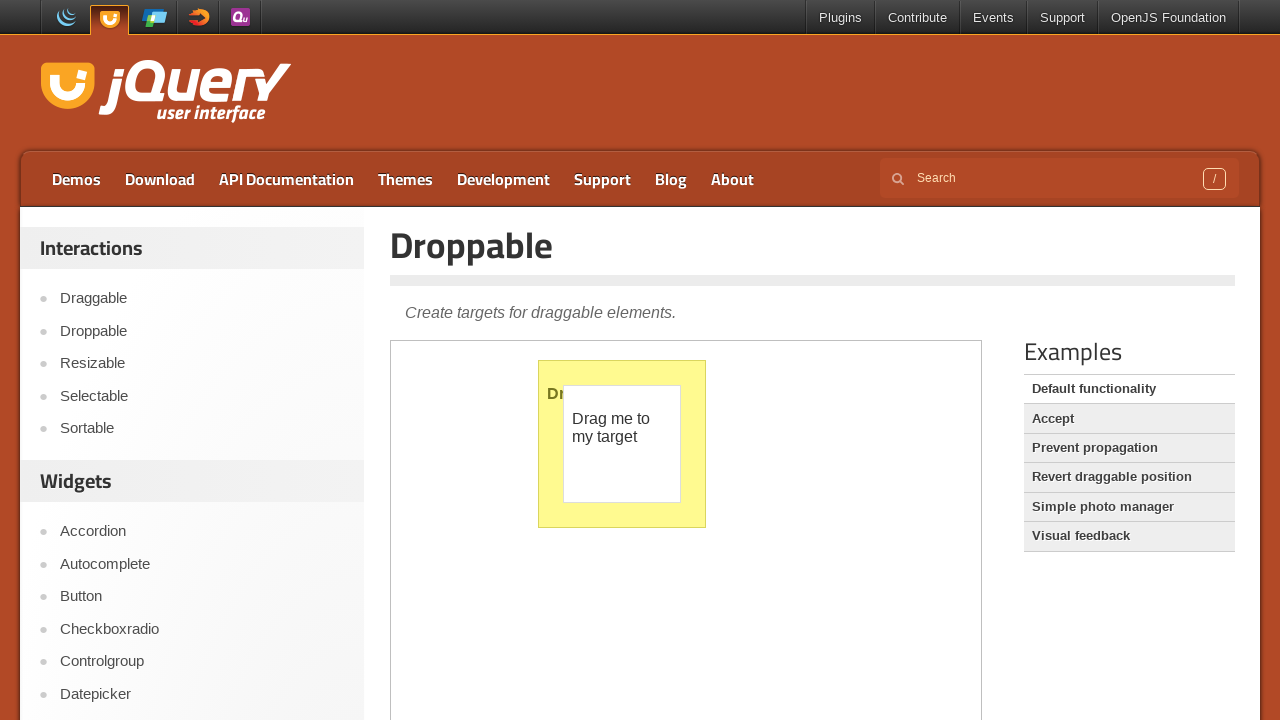

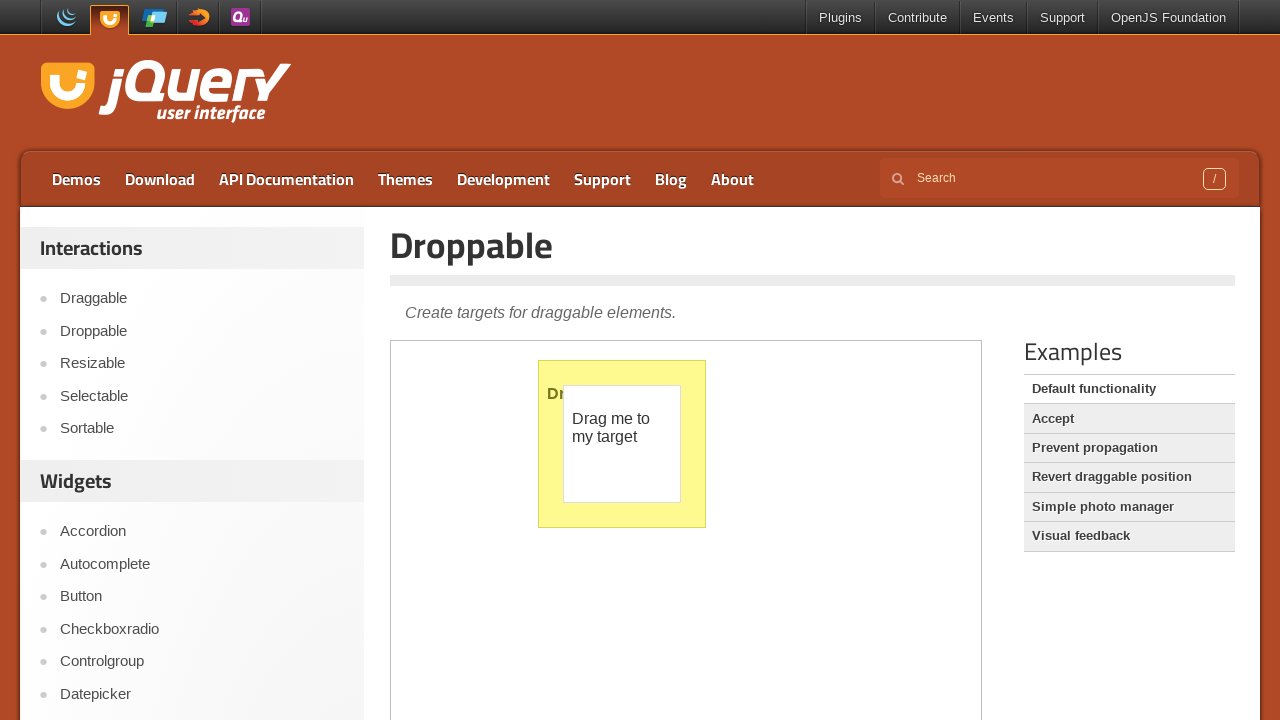